Tests keyboard actions by demonstrating Shift key modifier to convert lowercase 'a' to uppercase while typing

Starting URL: https://www.selenium.dev/selenium/web/single_text_input.html

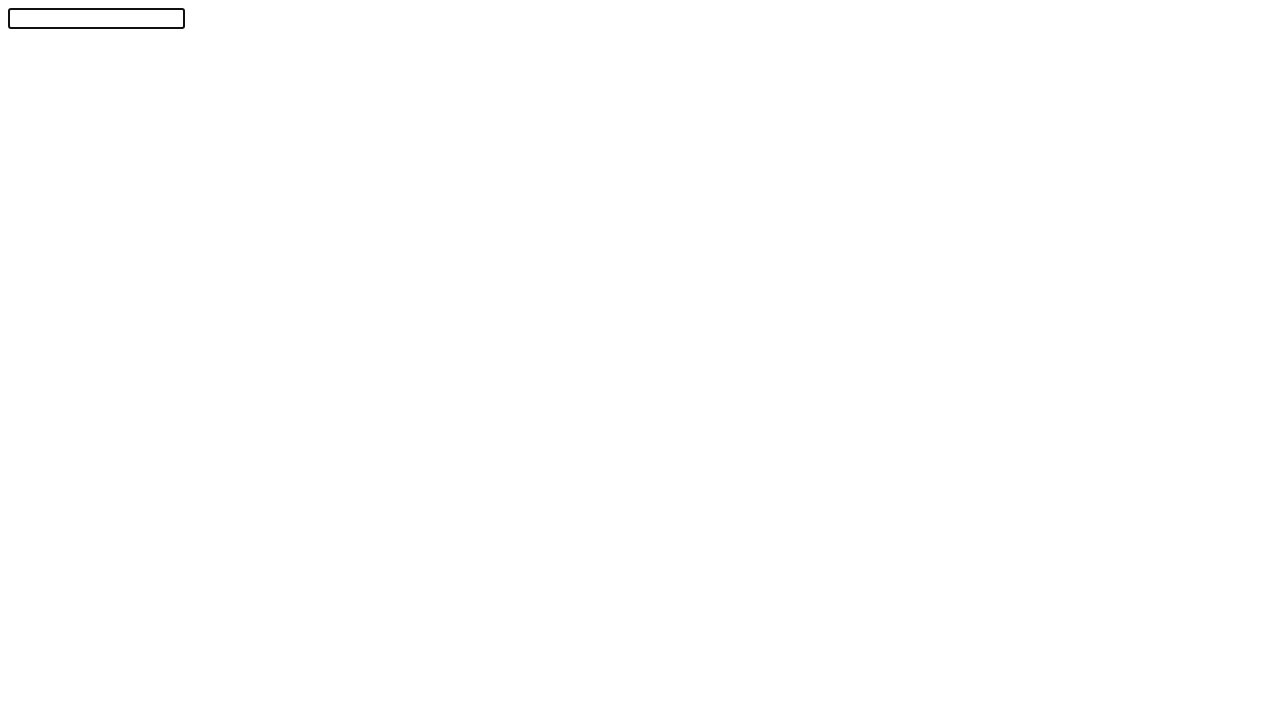

Navigated to single text input page
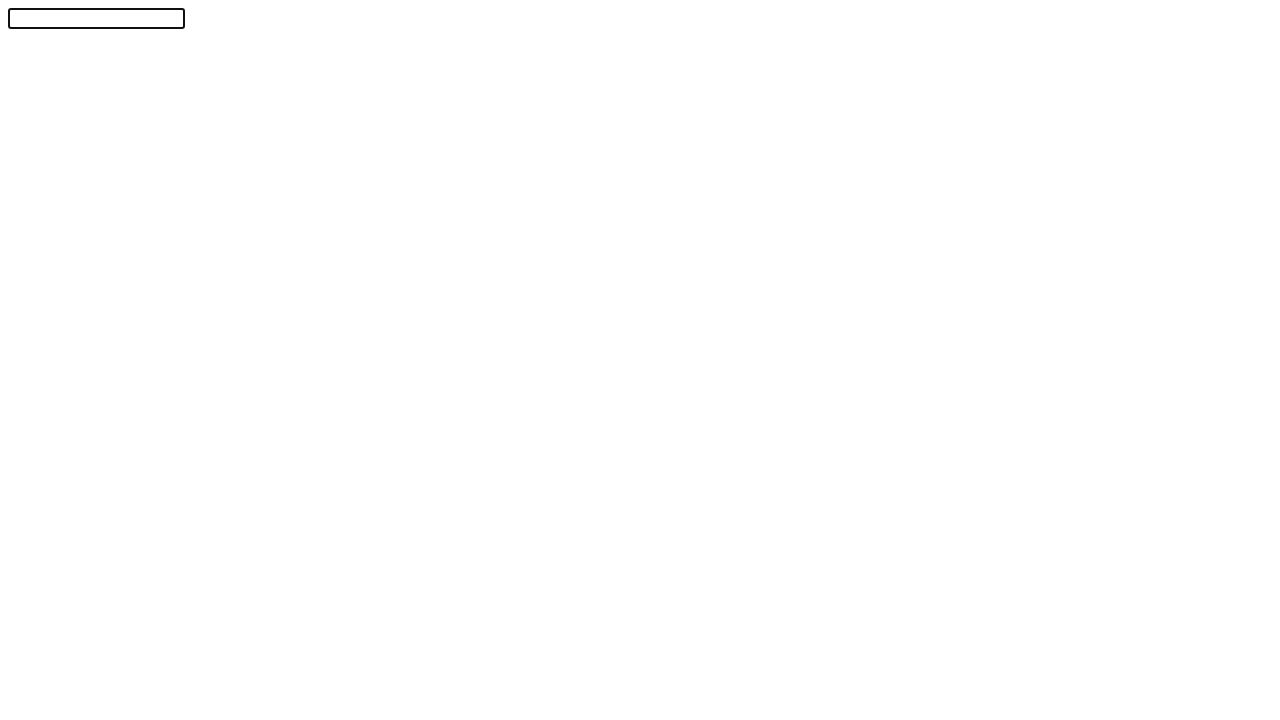

Pressed and held Shift key
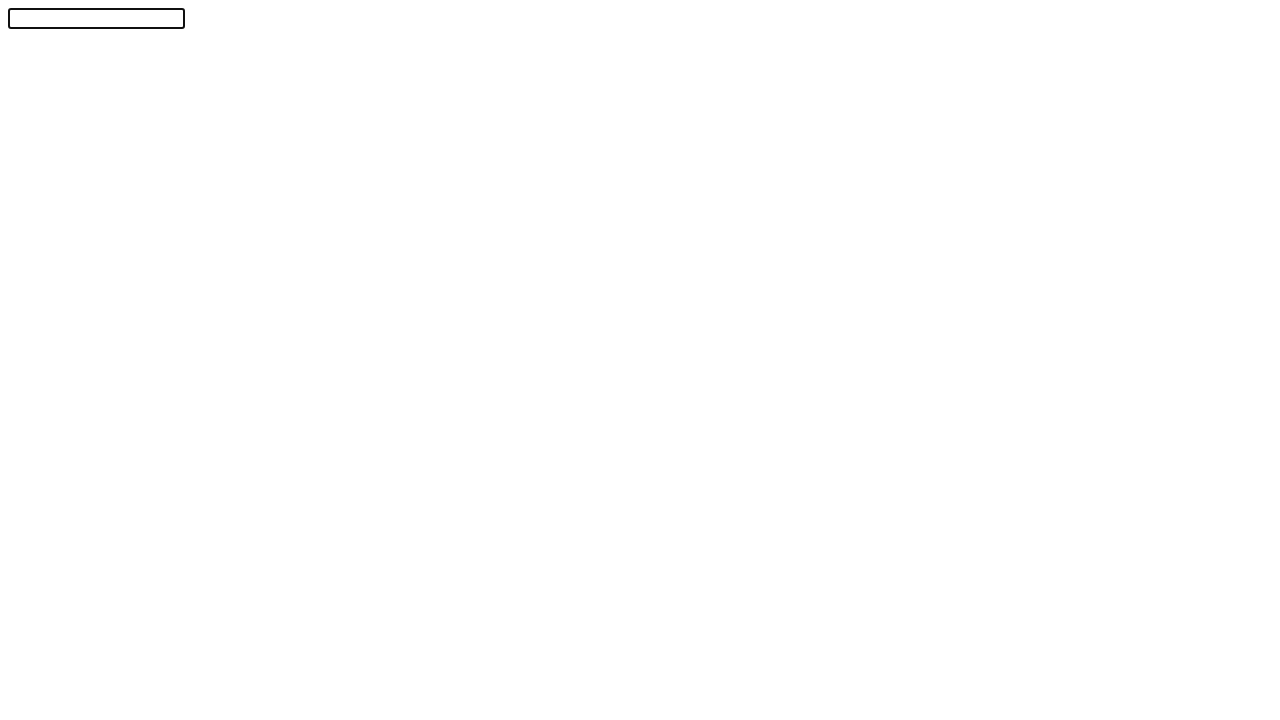

Typed 'a' with Shift held down, resulting in uppercase 'A'
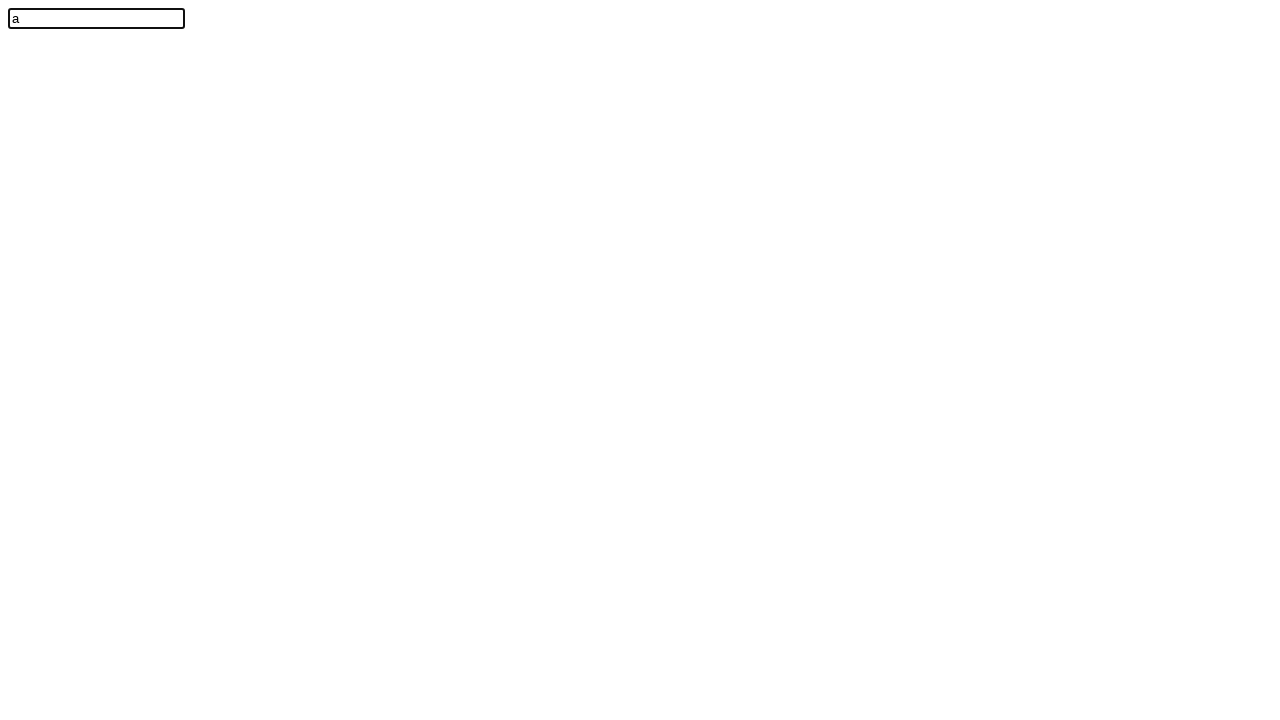

Released Shift key
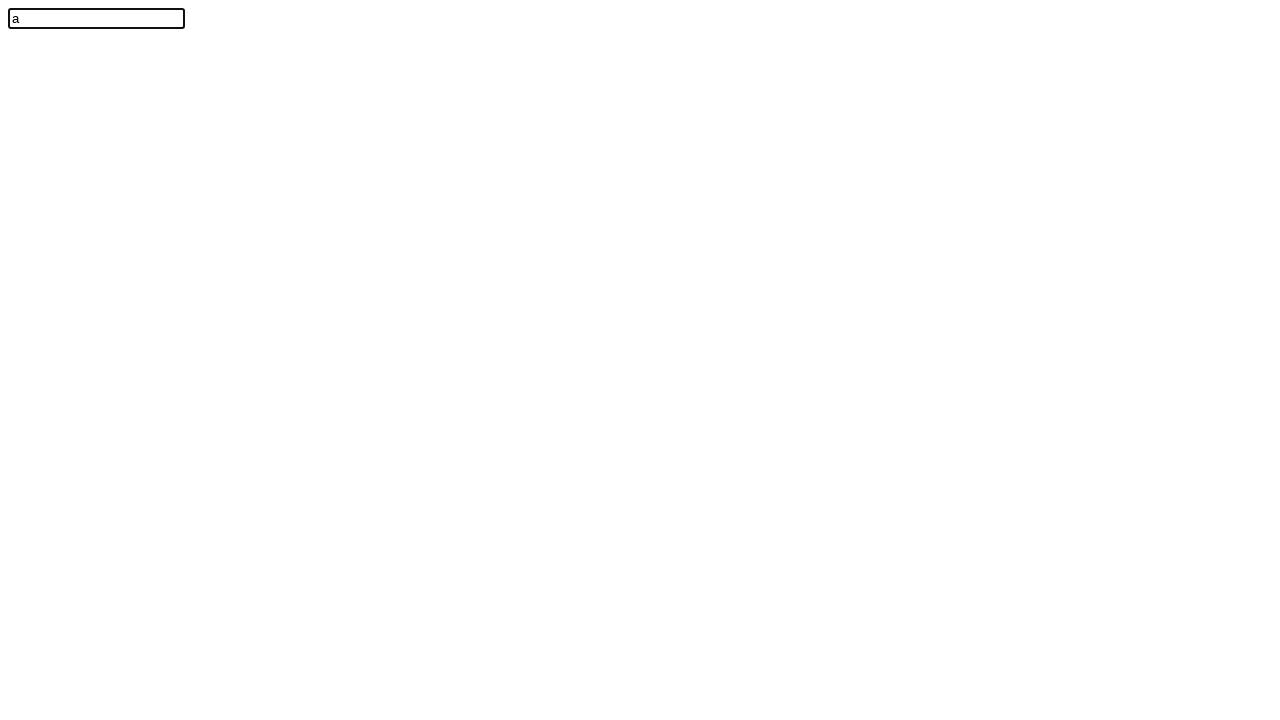

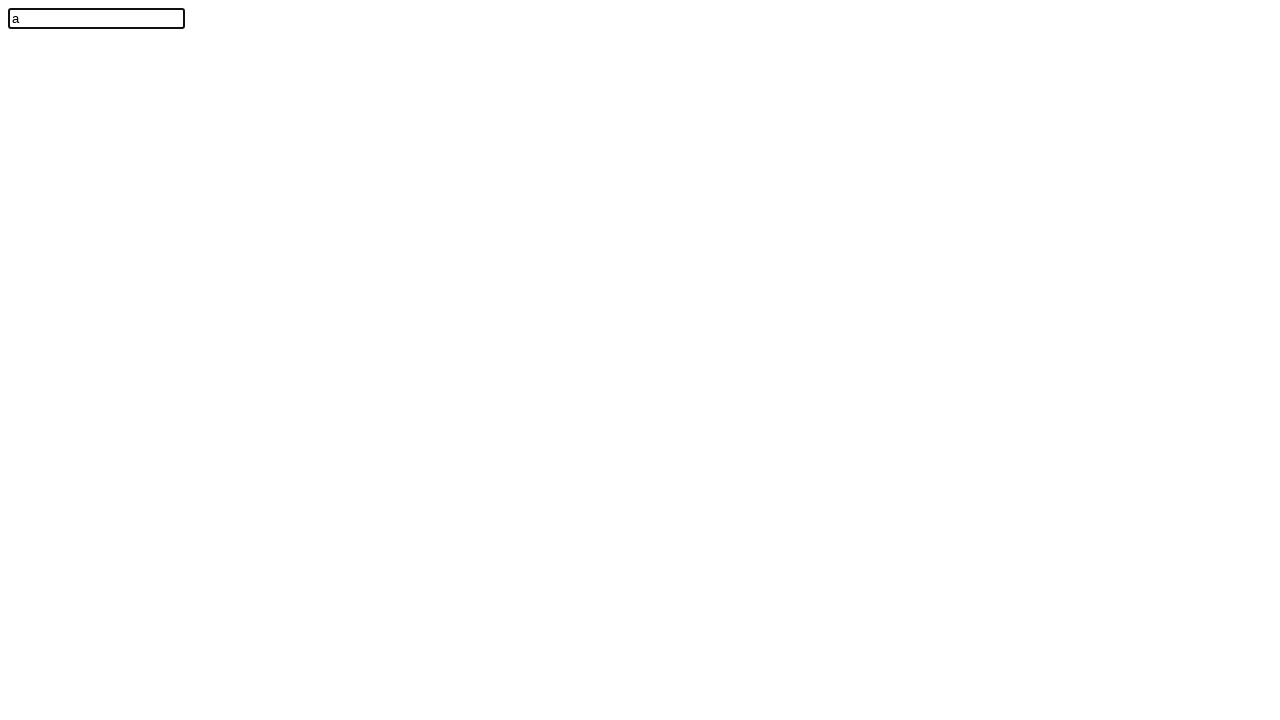